Tests Python.org search functionality by entering "pycon" in the search box and verifying results are returned

Starting URL: https://www.python.org

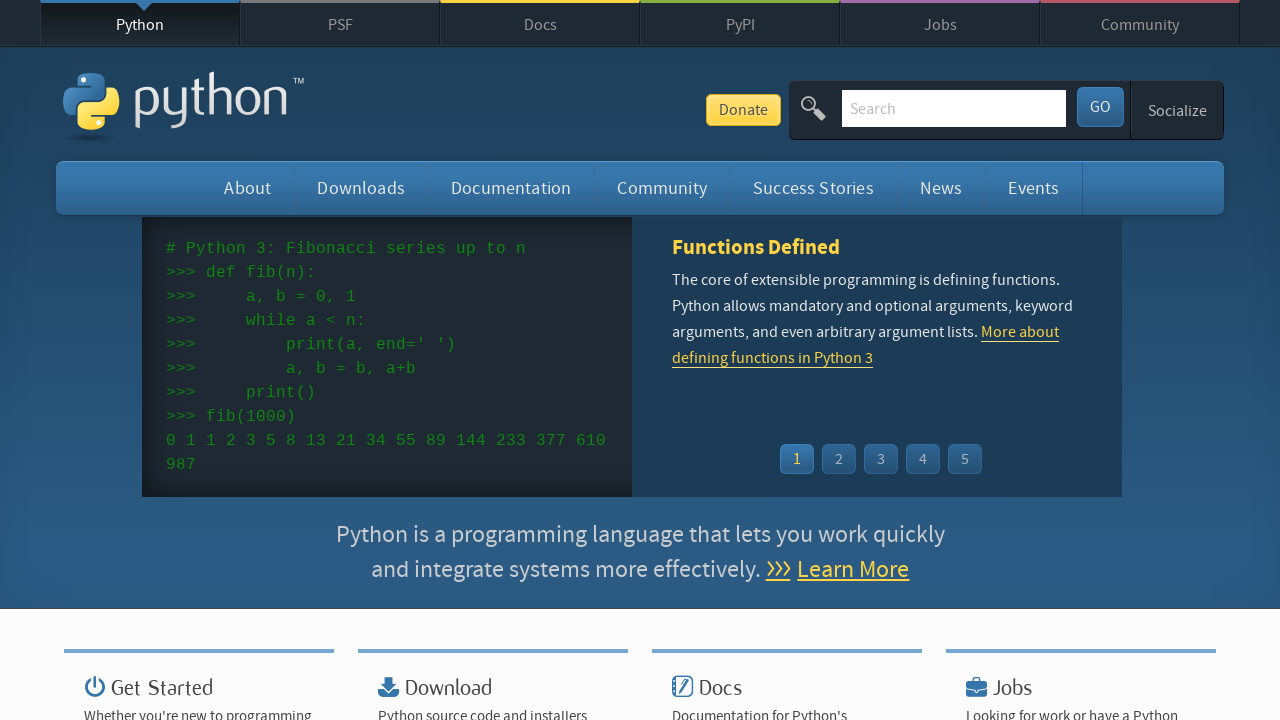

Verified 'Python' is in page title
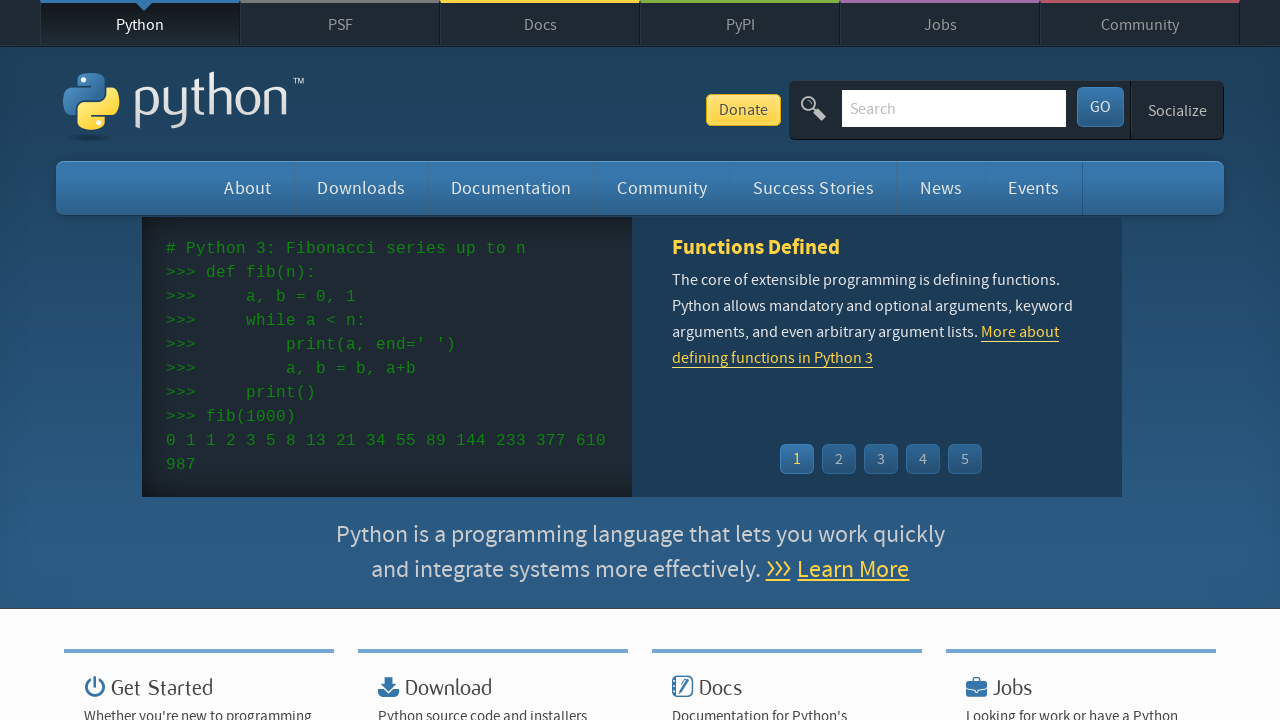

Filled search box with 'pycon' on input[name='q']
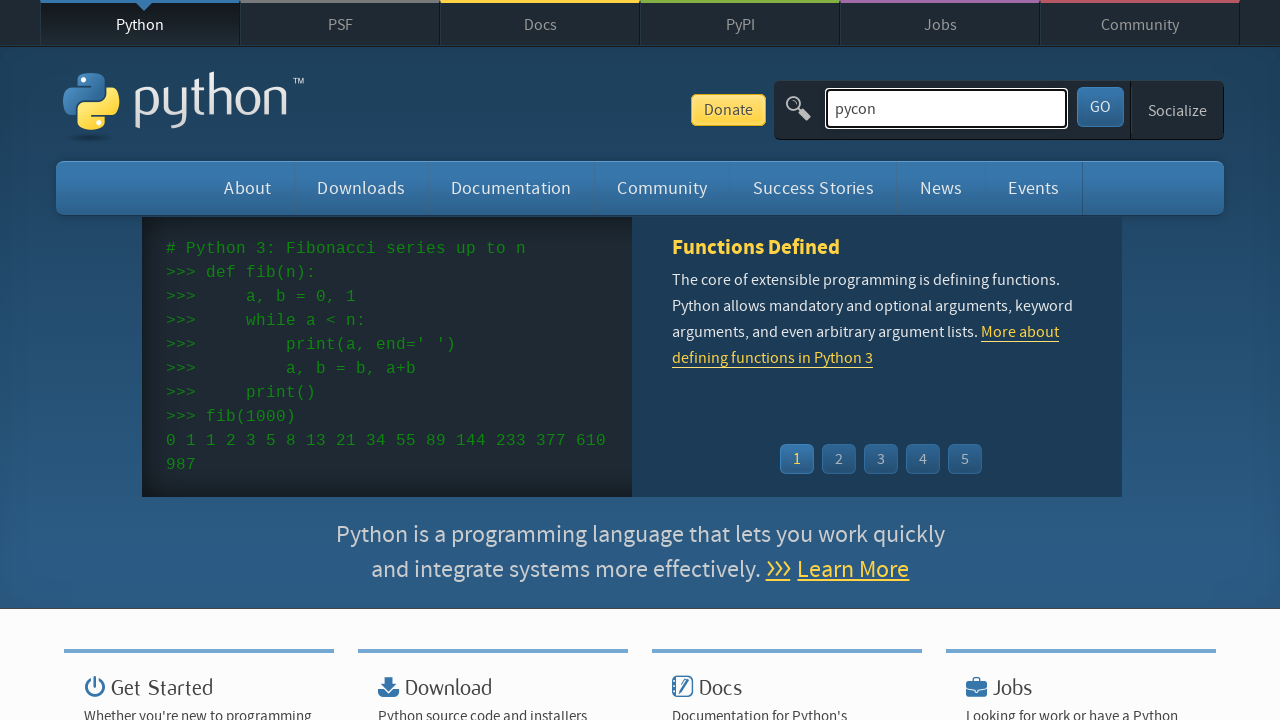

Submitted search by pressing Enter on input[name='q']
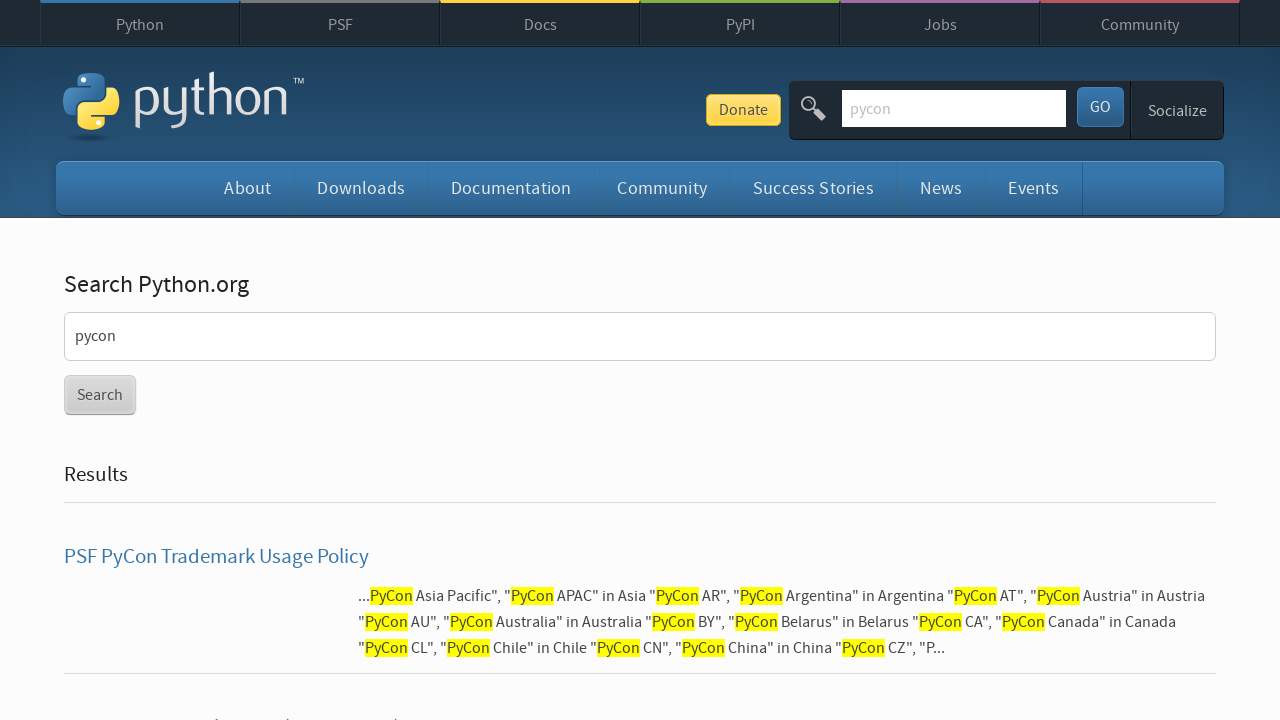

Waited for network to be idle after search submission
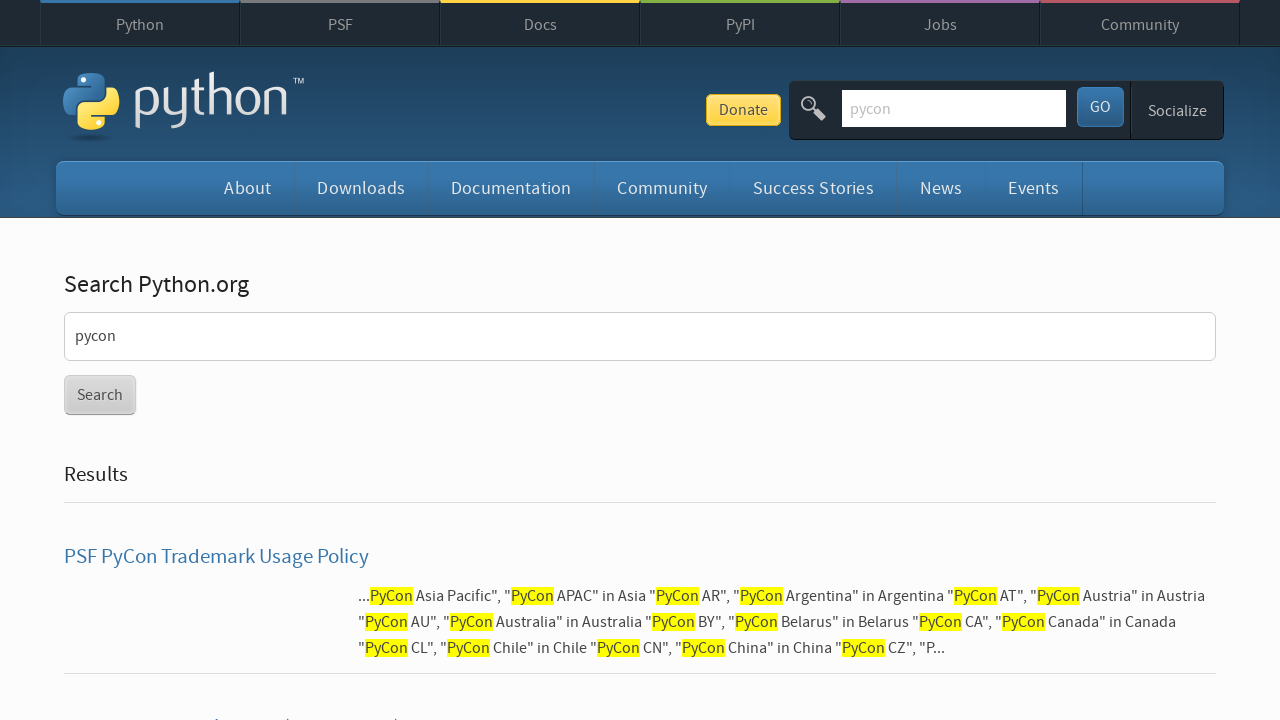

Verified search results are returned (no 'No results found' message)
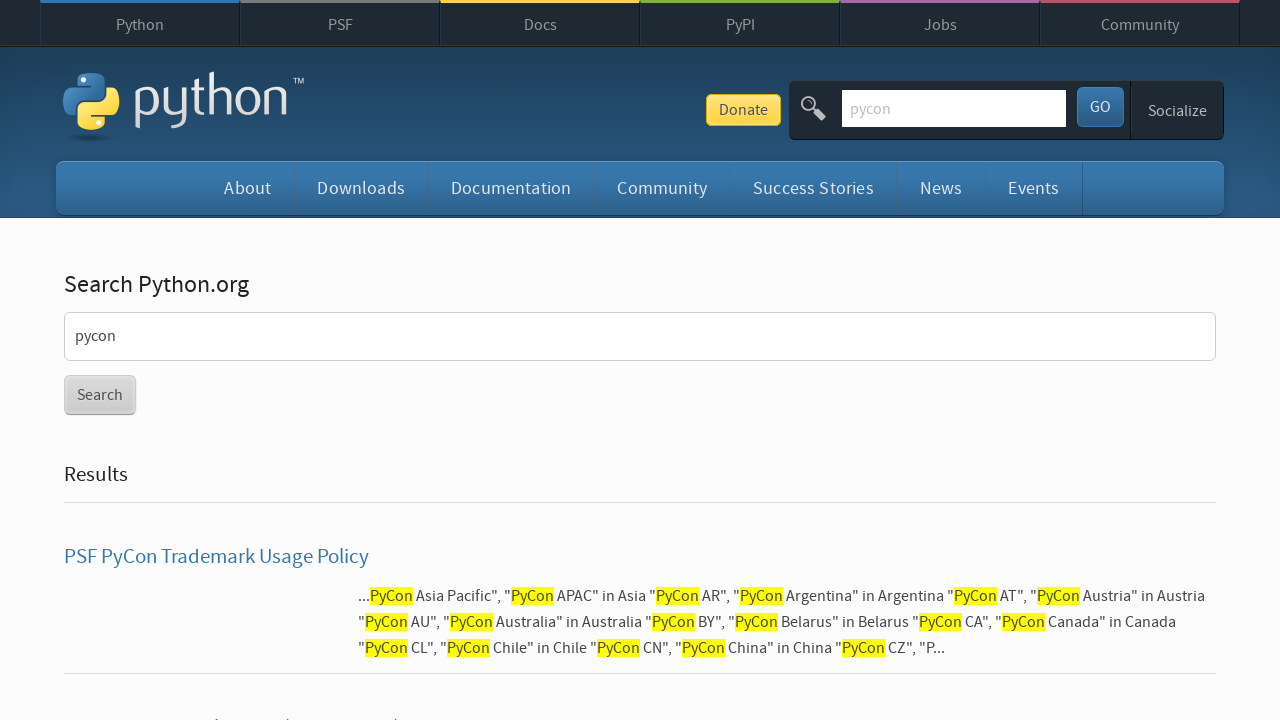

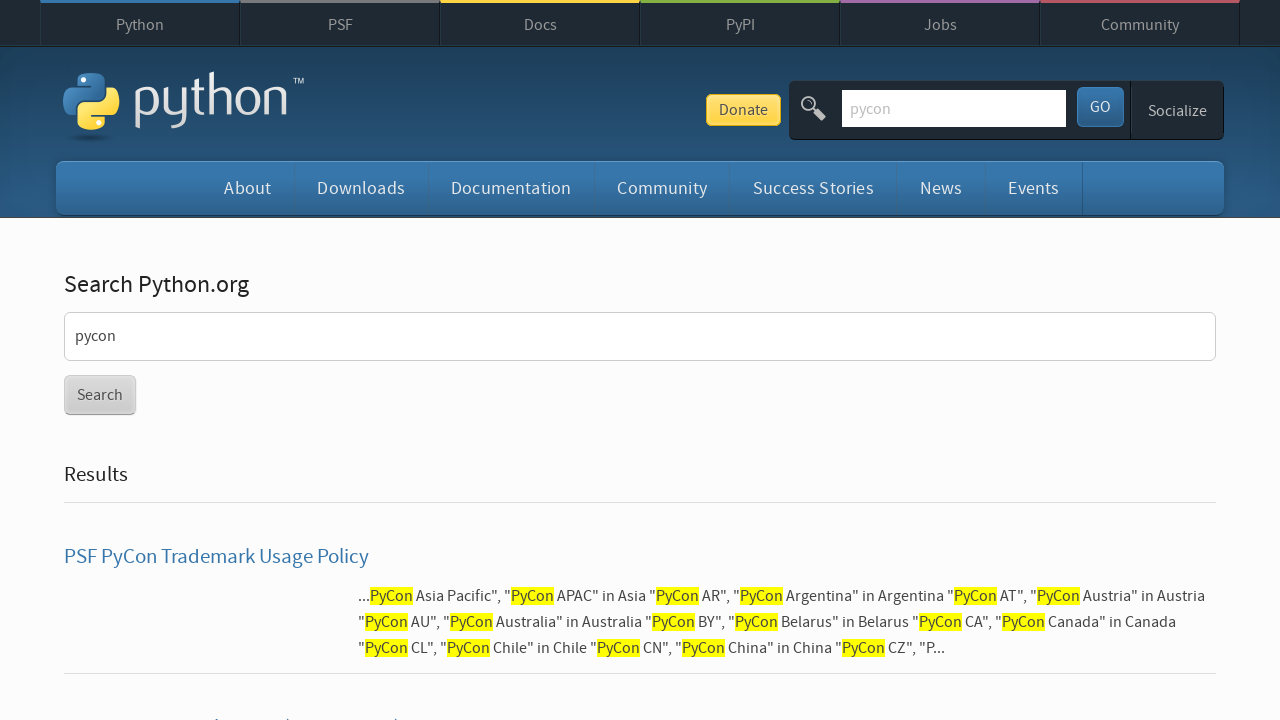